Tests that a todo item is removed when edited with an empty text string

Starting URL: https://demo.playwright.dev/todomvc

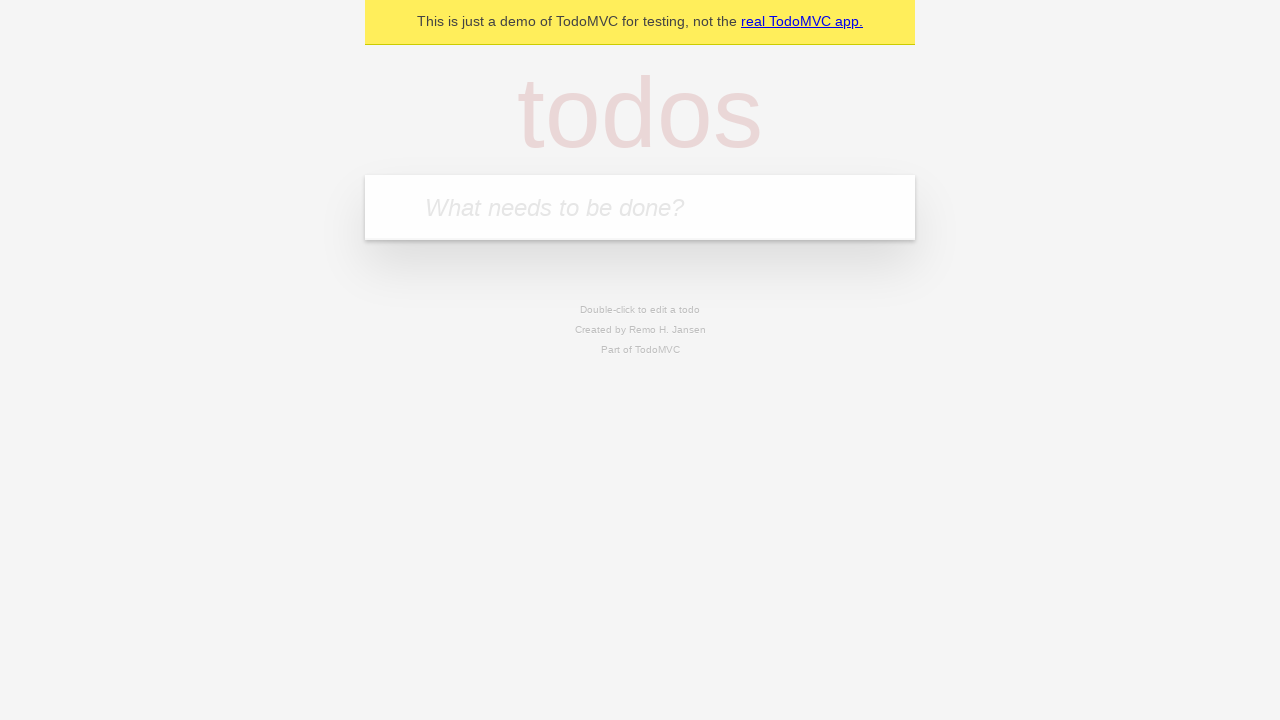

Filled first todo field with 'buy some cheese' on internal:attr=[placeholder="What needs to be done?"i]
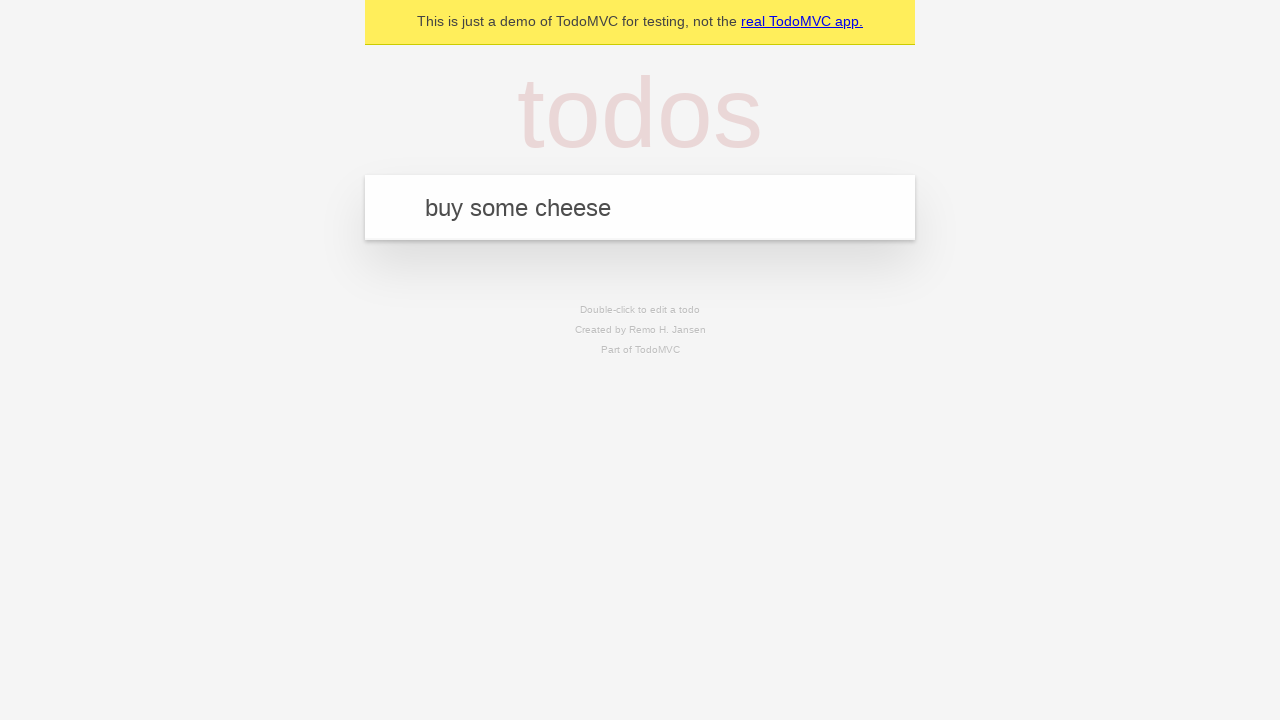

Pressed Enter to create first todo item on internal:attr=[placeholder="What needs to be done?"i]
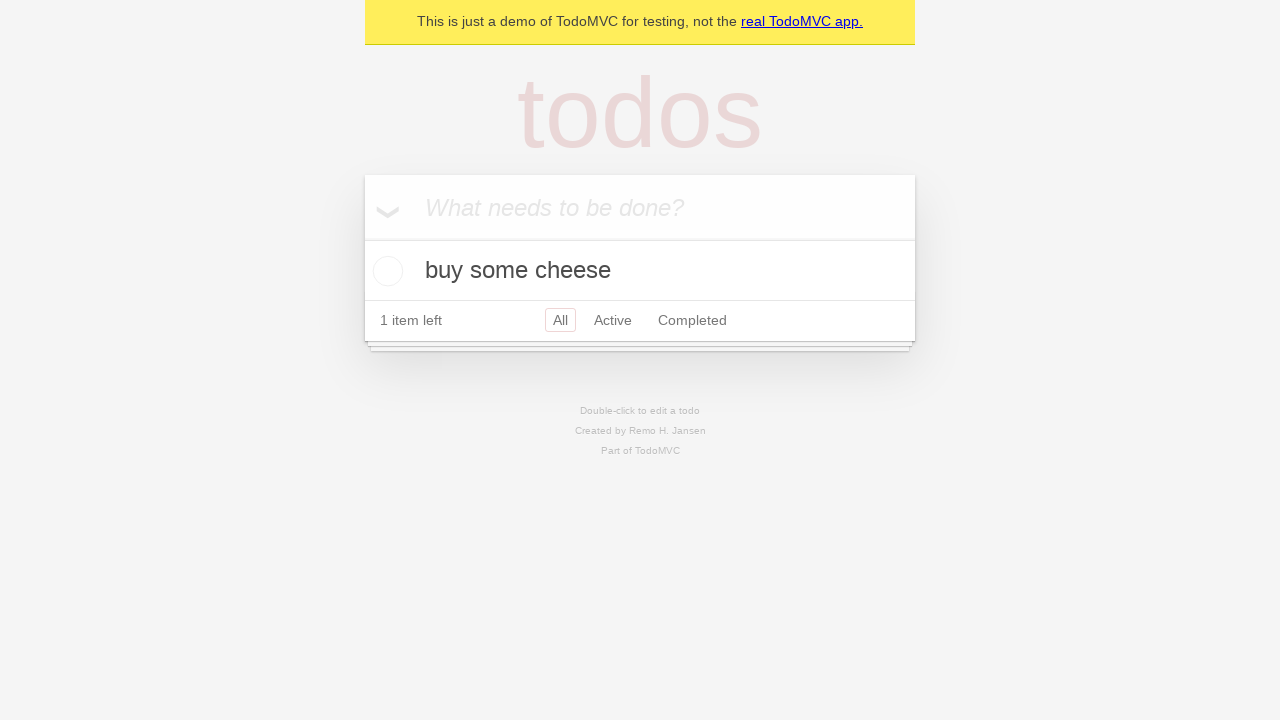

Filled second todo field with 'feed the cat' on internal:attr=[placeholder="What needs to be done?"i]
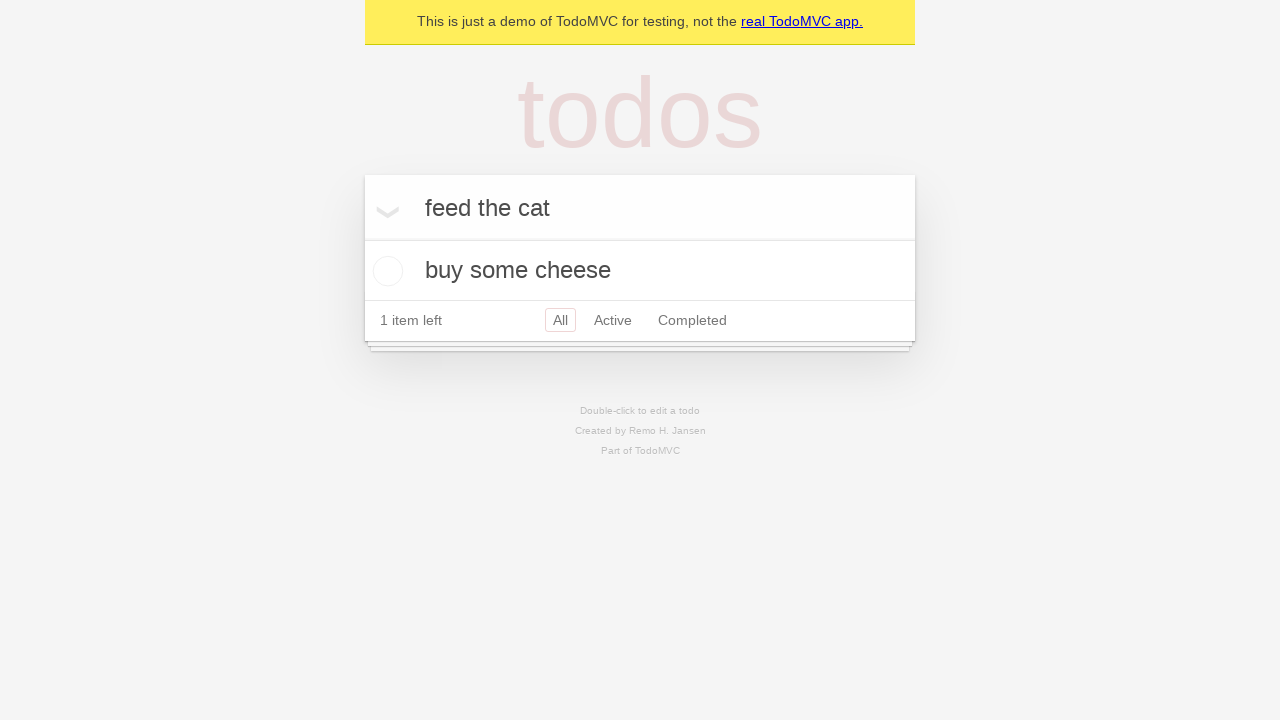

Pressed Enter to create second todo item on internal:attr=[placeholder="What needs to be done?"i]
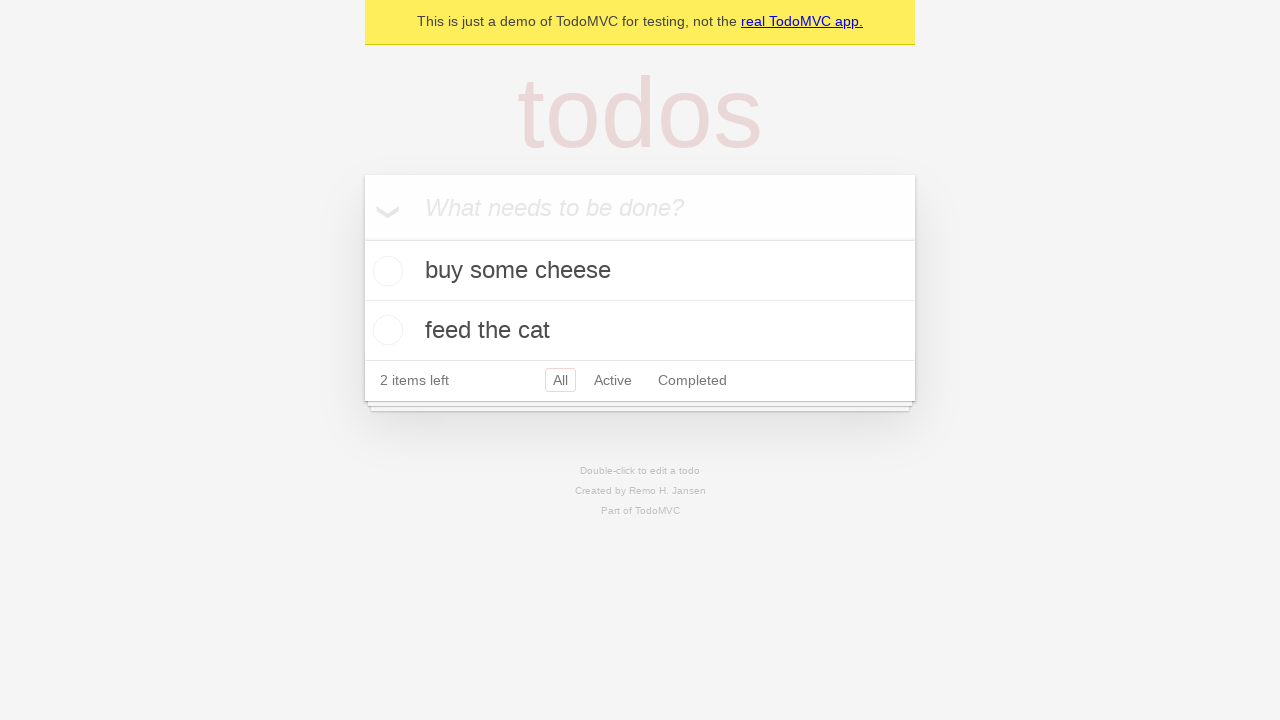

Filled third todo field with 'book a doctors appointment' on internal:attr=[placeholder="What needs to be done?"i]
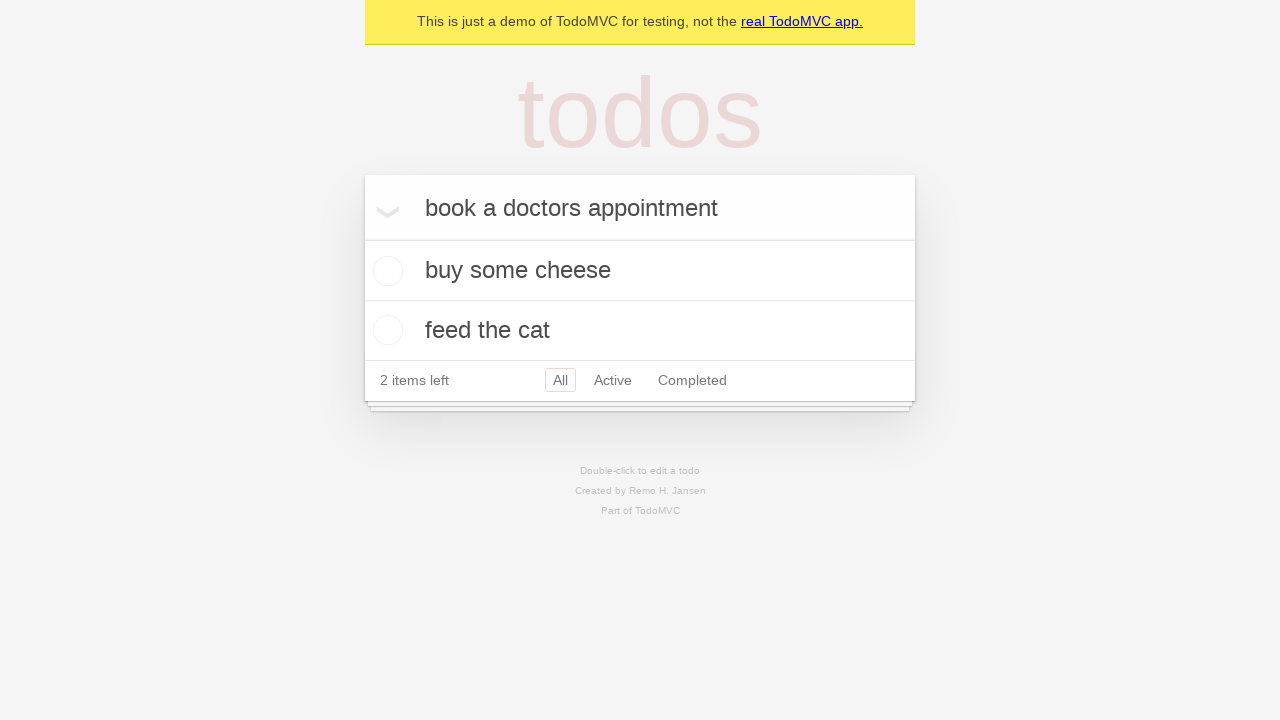

Pressed Enter to create third todo item on internal:attr=[placeholder="What needs to be done?"i]
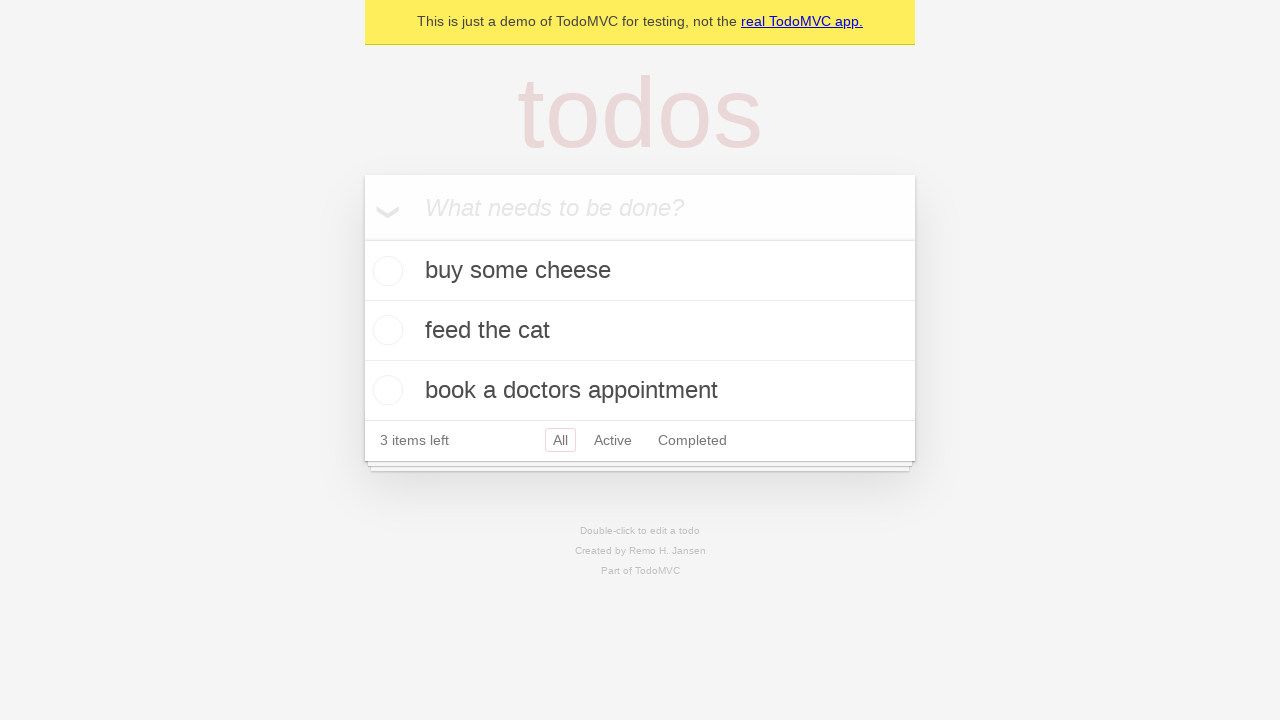

Double-clicked second todo item to enter edit mode at (640, 331) on internal:testid=[data-testid="todo-item"s] >> nth=1
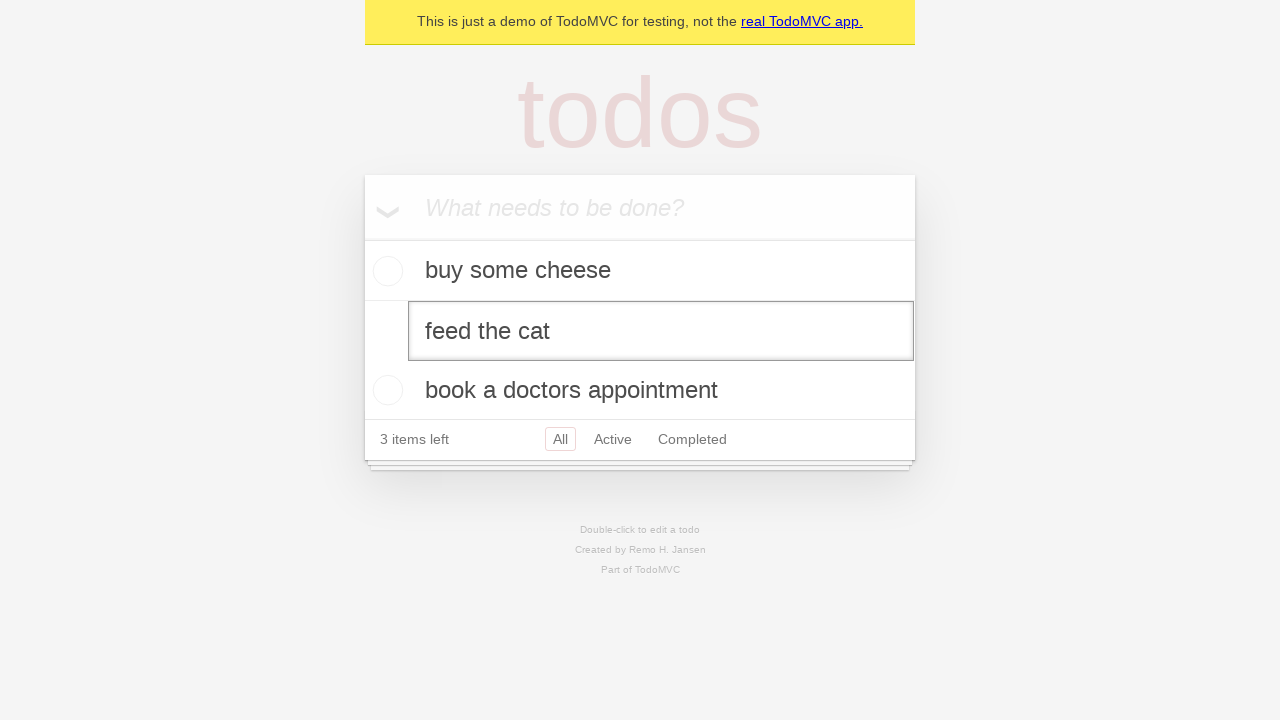

Cleared text from edit field on internal:testid=[data-testid="todo-item"s] >> nth=1 >> internal:role=textbox[nam
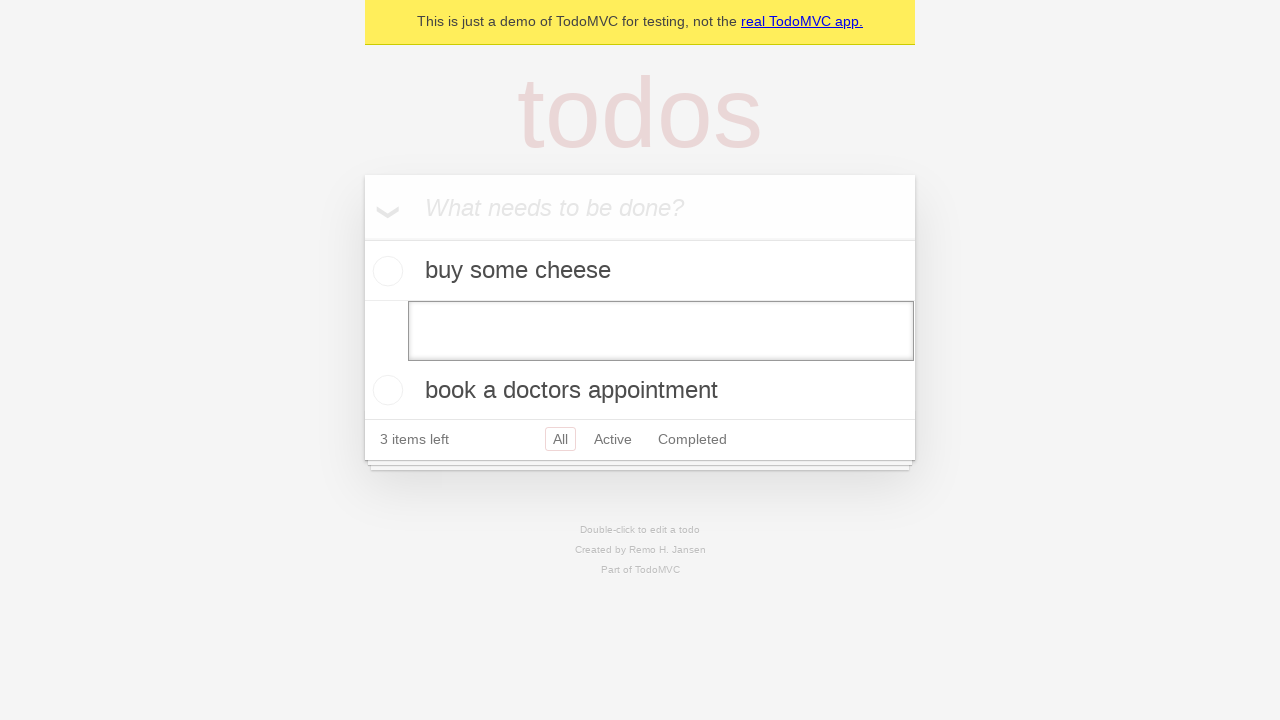

Pressed Enter with empty text to remove the todo item on internal:testid=[data-testid="todo-item"s] >> nth=1 >> internal:role=textbox[nam
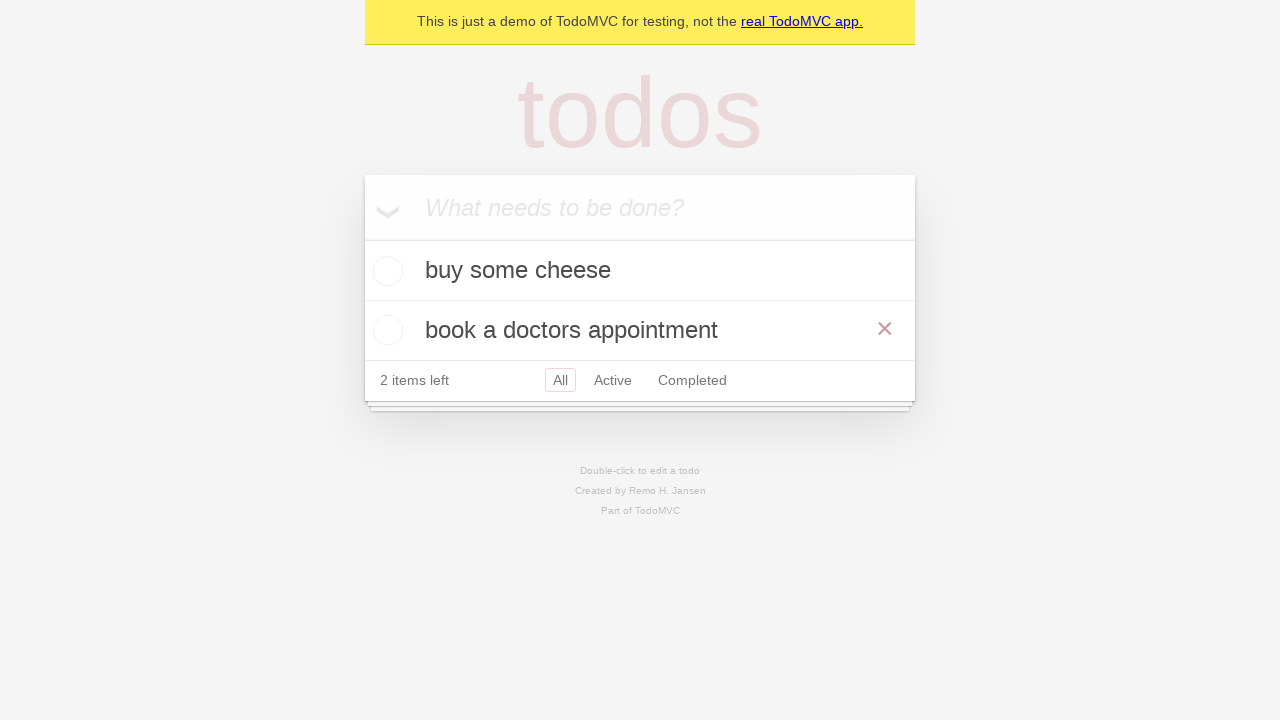

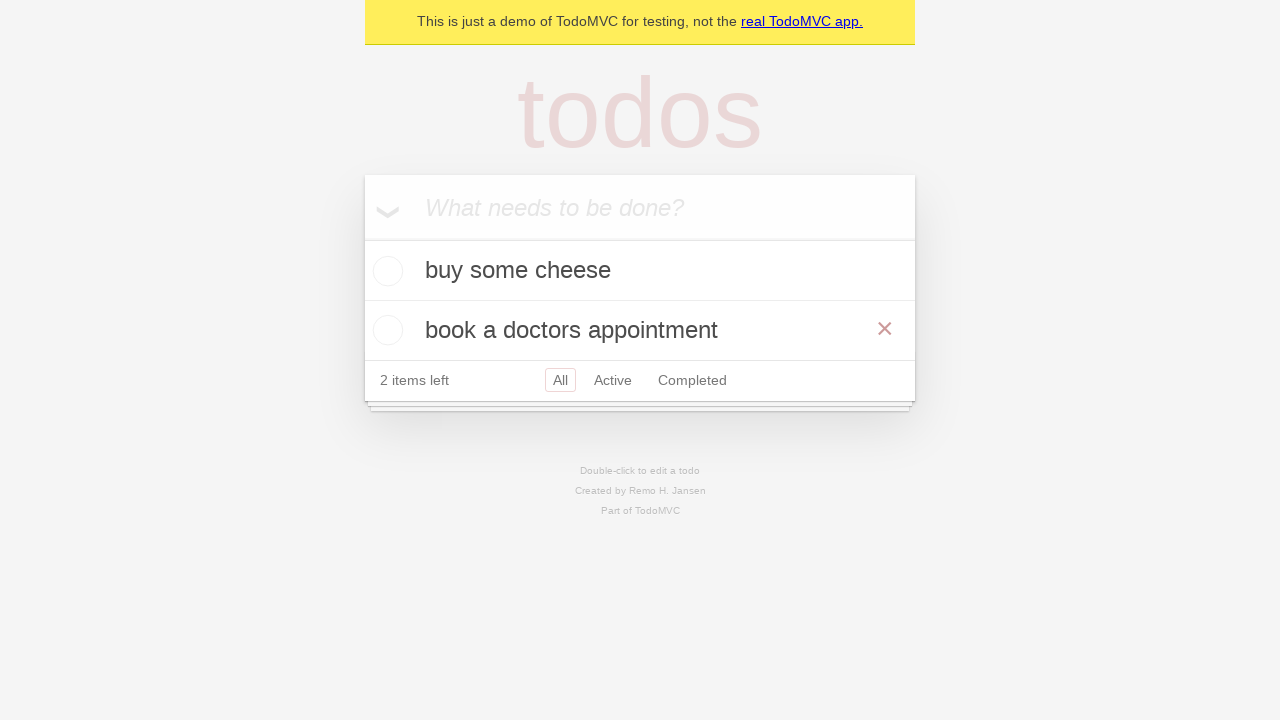